Tests hyperlink navigation on a status codes page by clicking on various HTTP status code links (200, 301, 404, 500), verifying navigation to the correct URLs, and using back navigation to return to the main page.

Starting URL: https://the-internet.herokuapp.com/status_codes

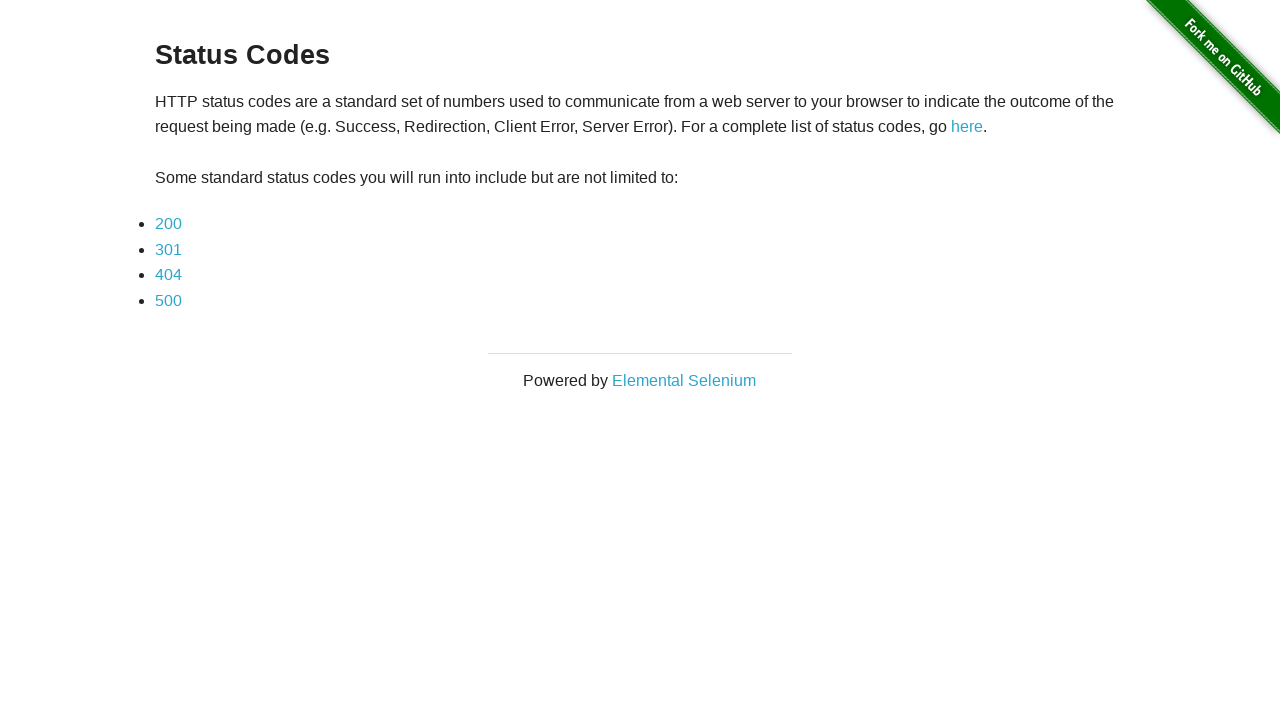

Clicked on 200 status code link at (168, 224) on a:text('200')
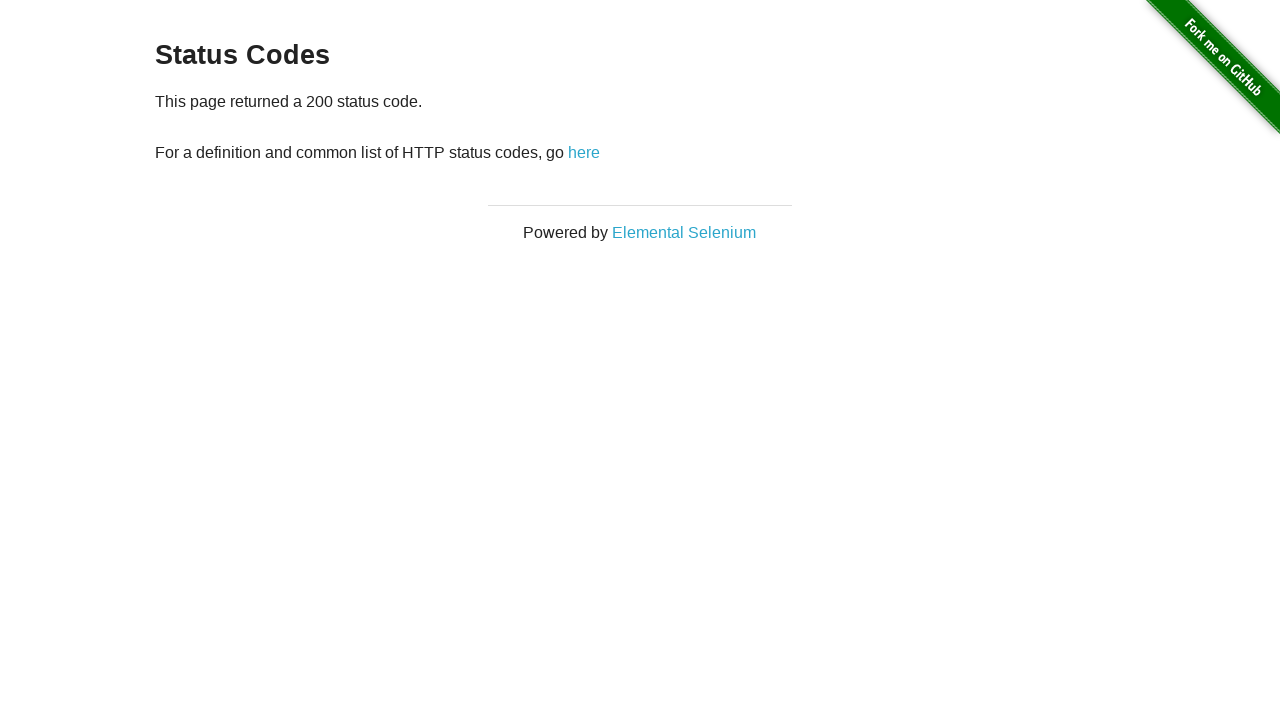

Verified navigation to 200 status page
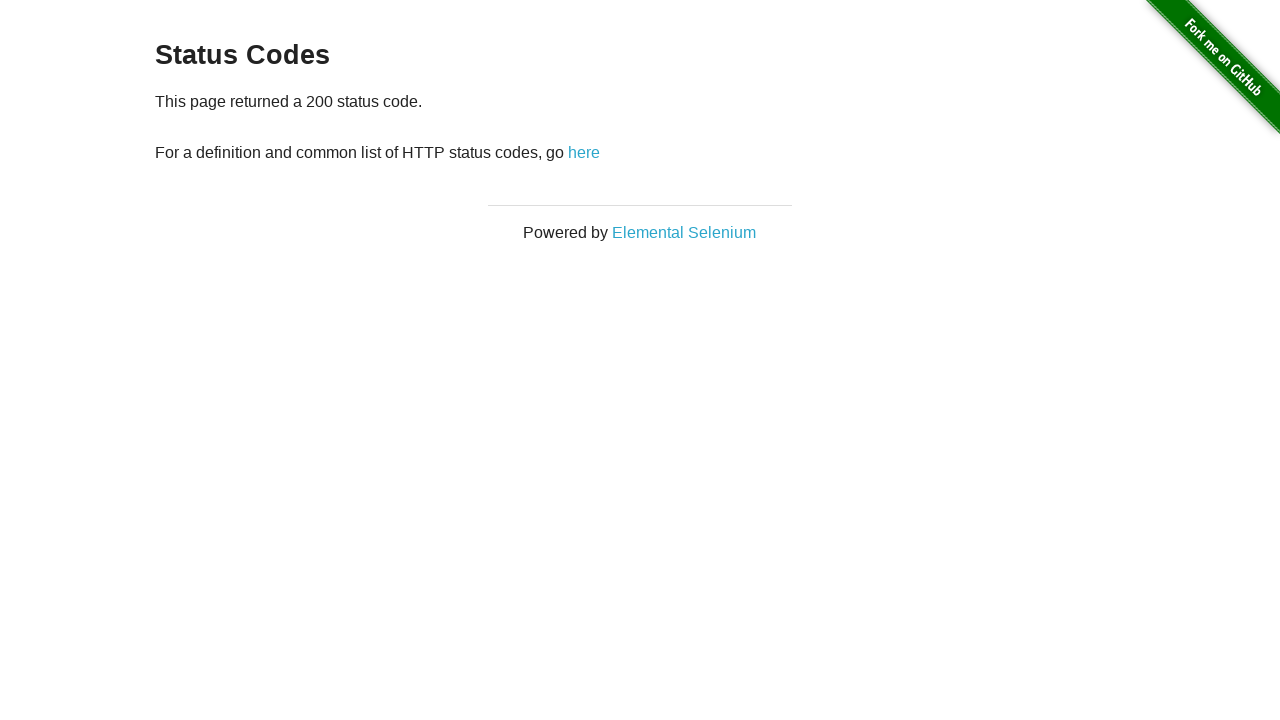

Clicked 'here' link to return to main page at (584, 152) on a:text('here')
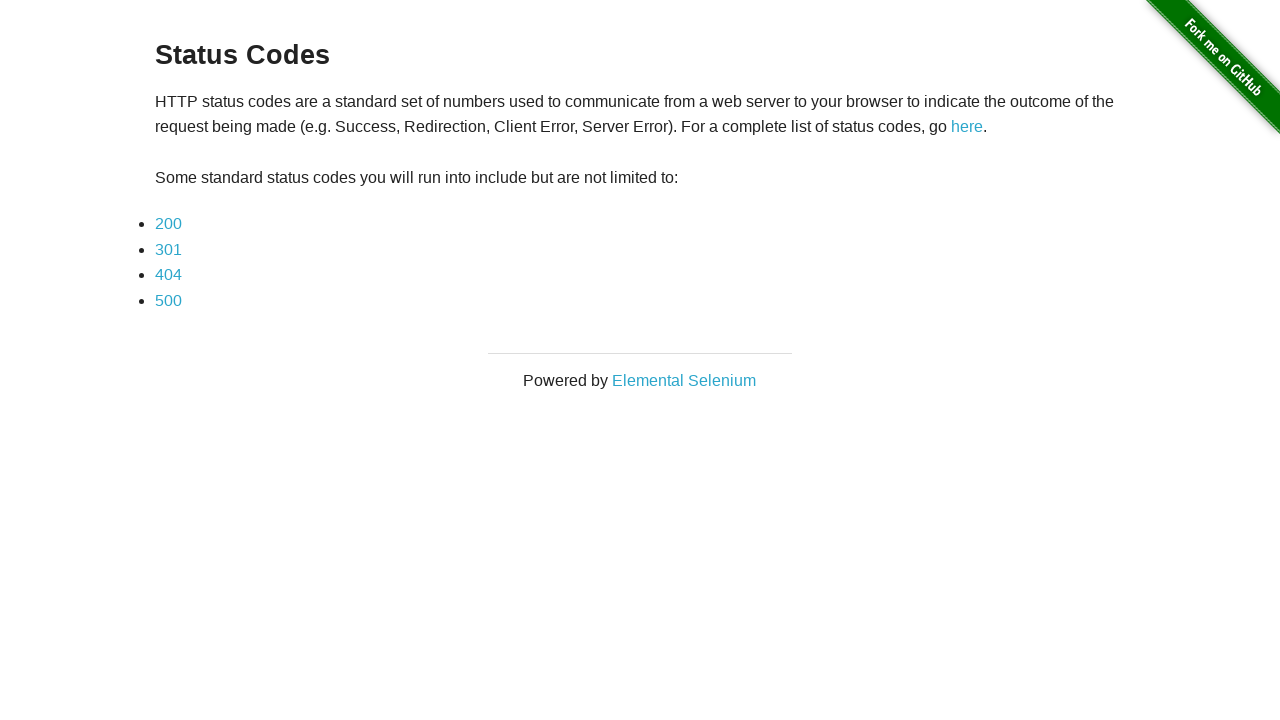

Confirmed 301 status code link is available
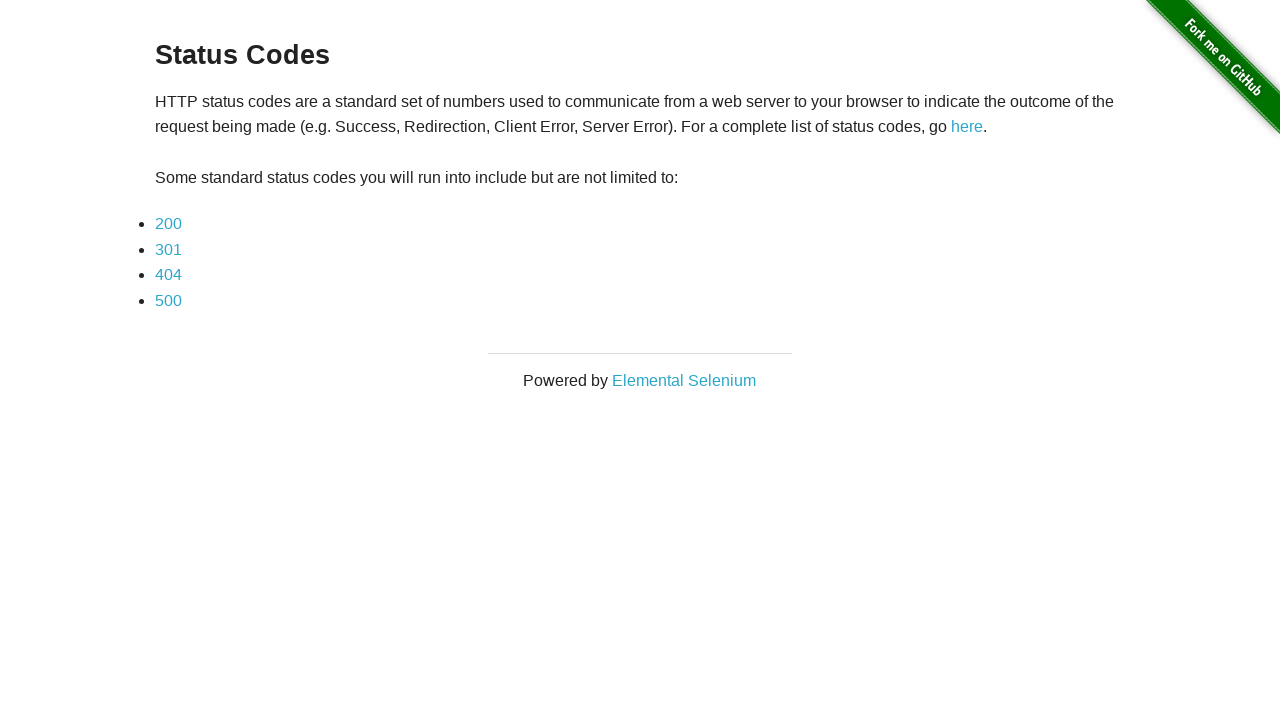

Clicked on 301 status code link at (168, 249) on a:text('301')
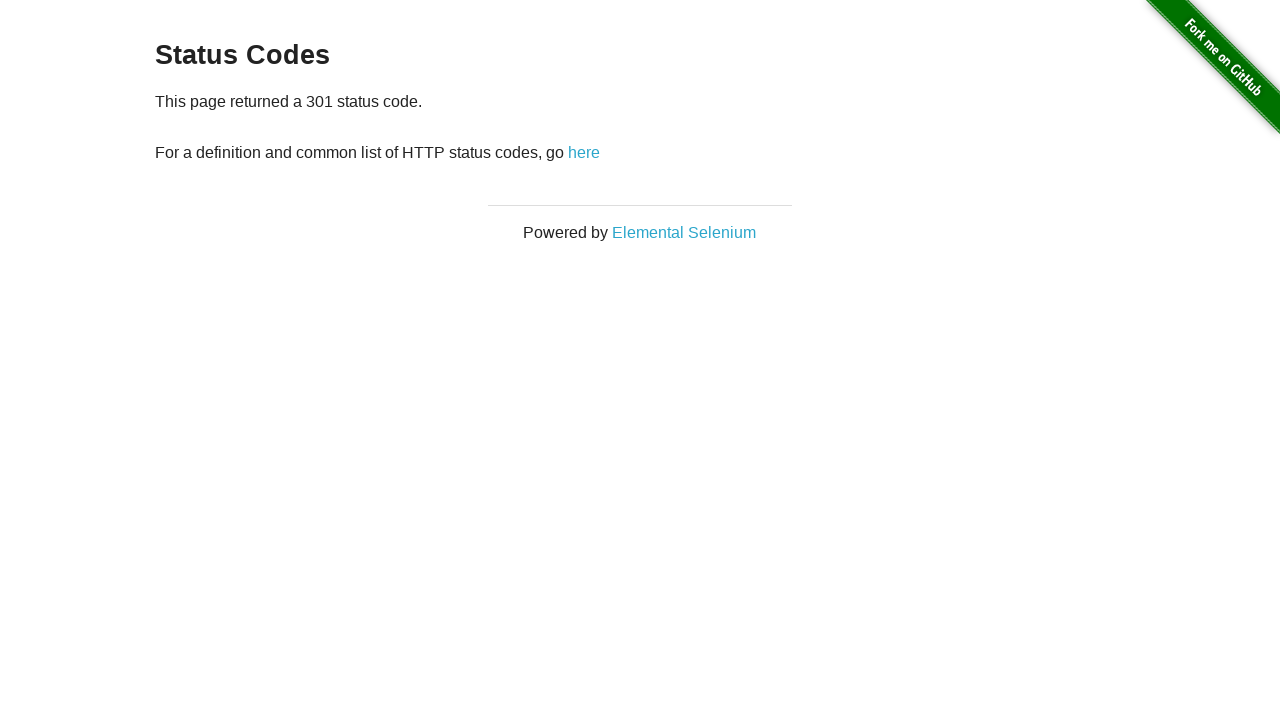

Verified navigation to 301 status page
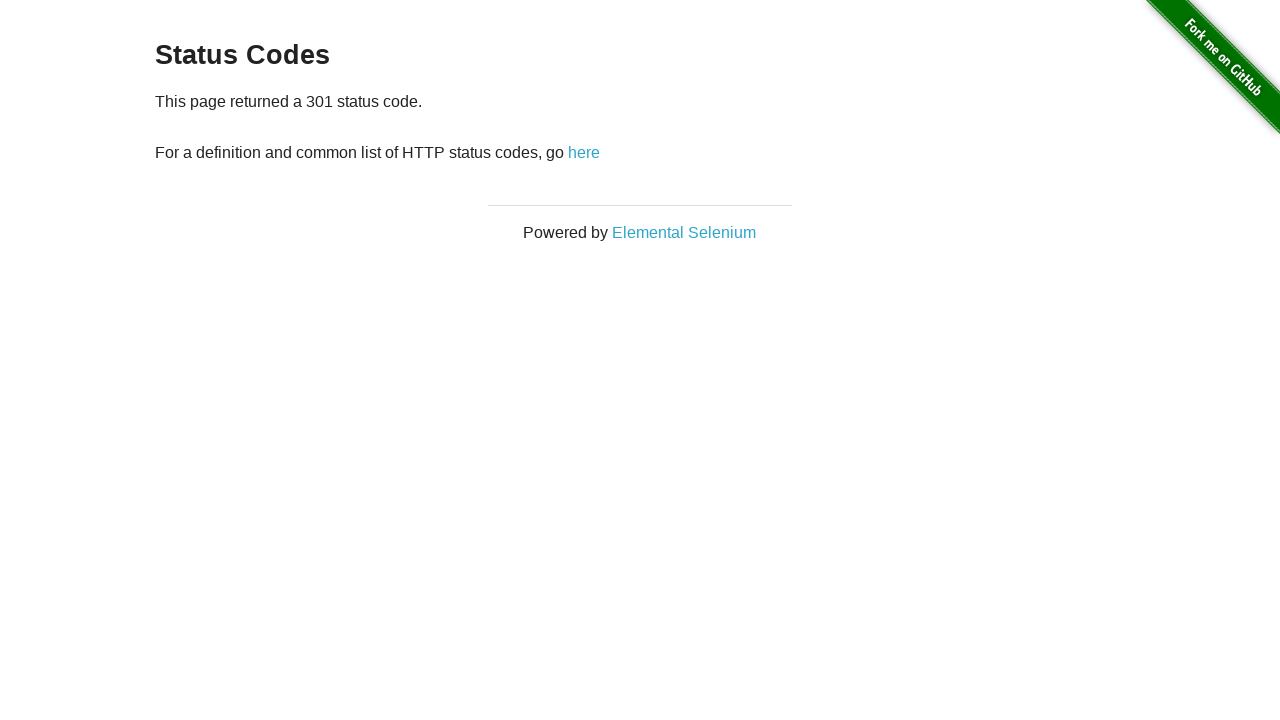

Navigated back to previous page
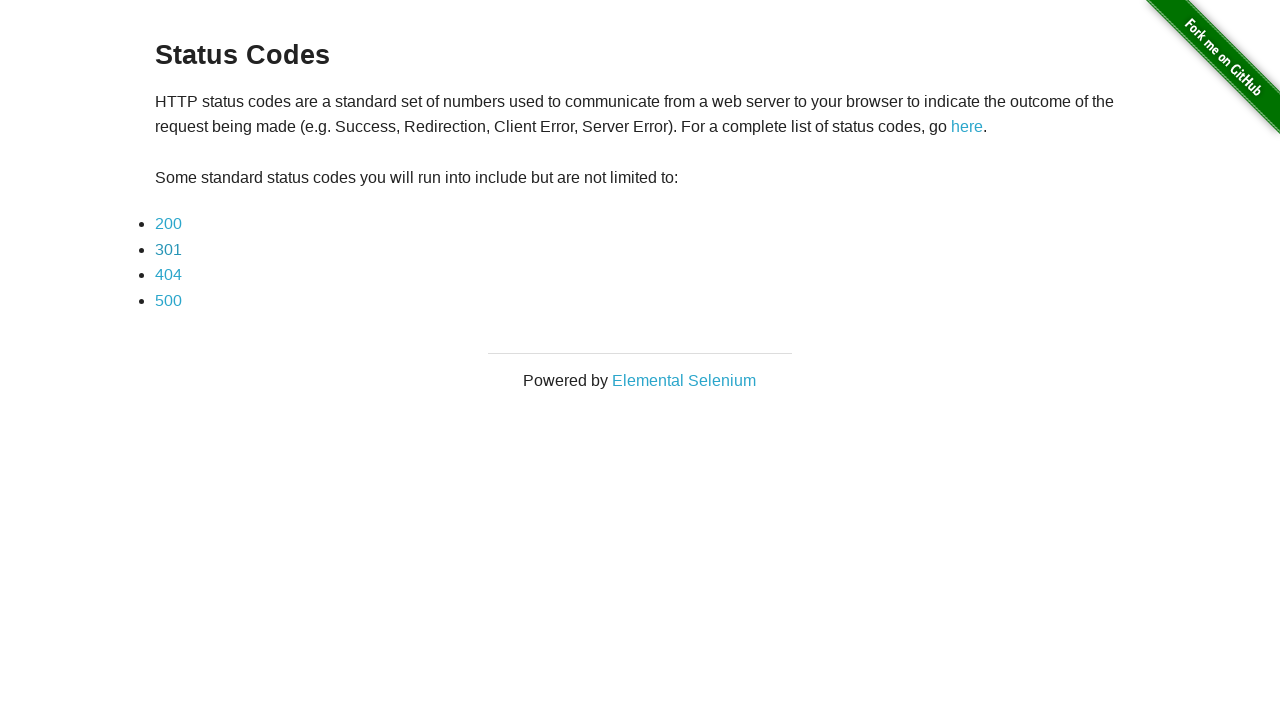

Confirmed 404 status code link is available
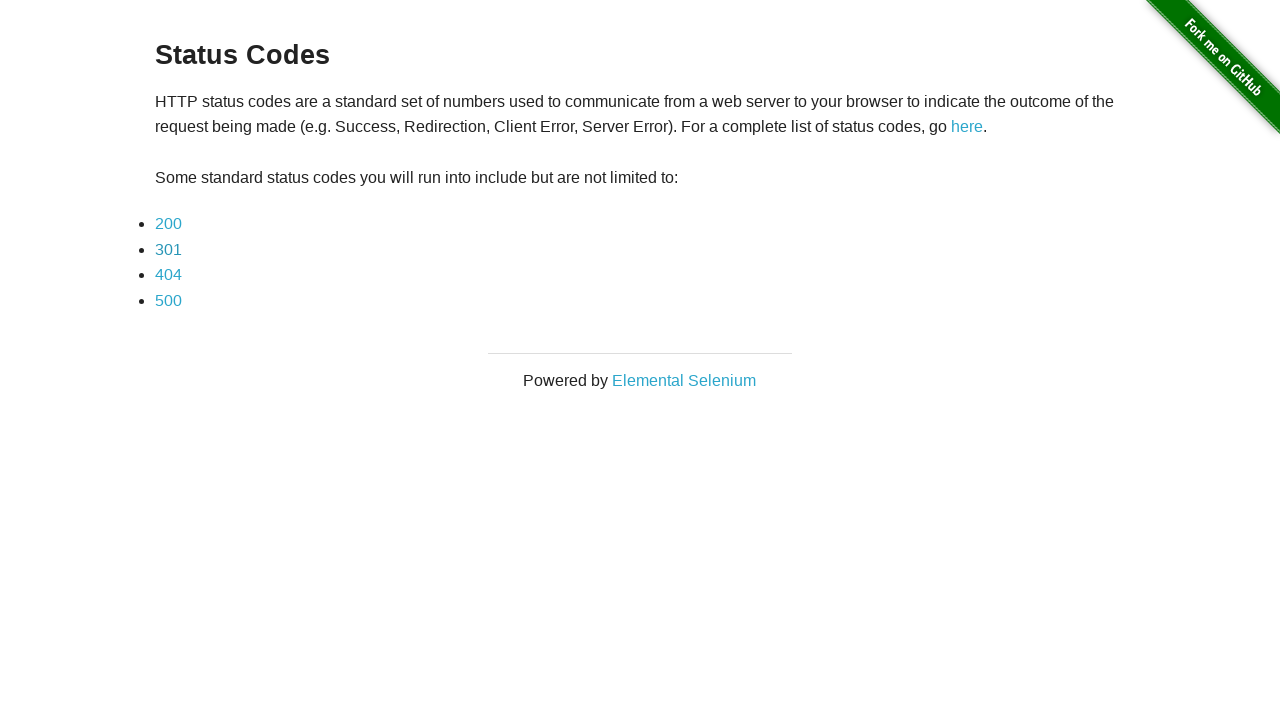

Clicked on 404 status code link at (168, 275) on a:text('404')
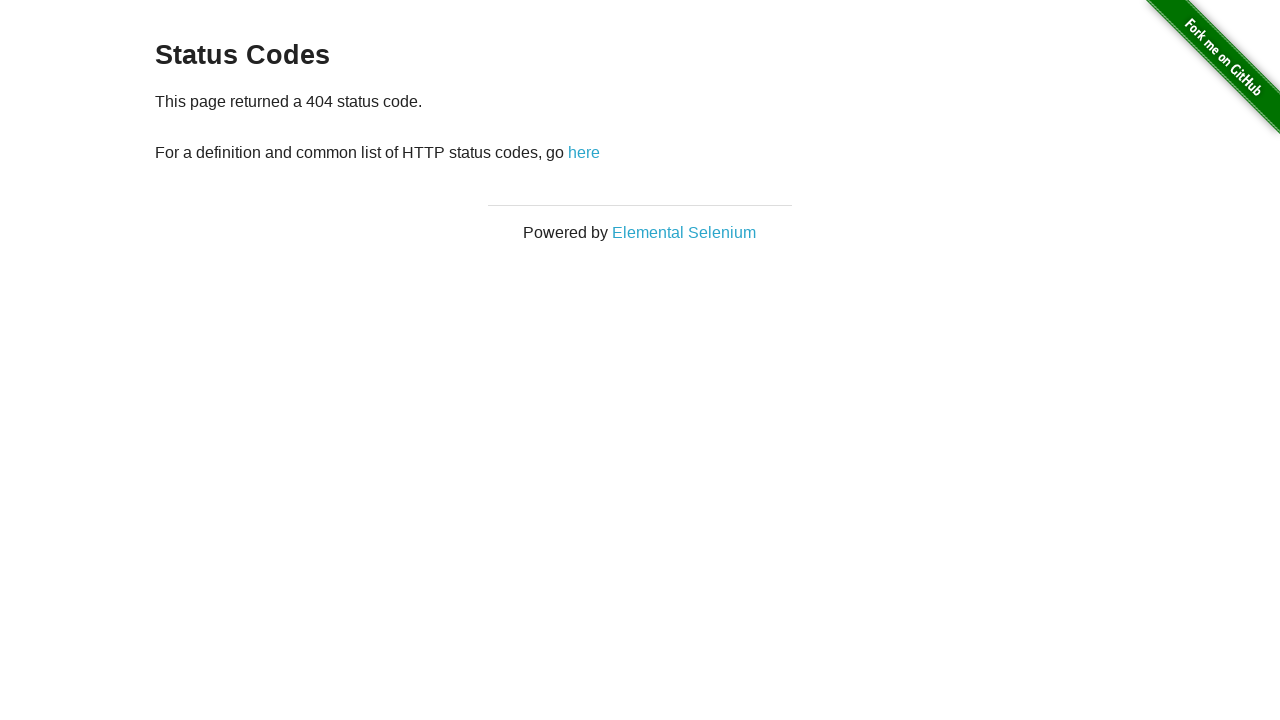

Verified navigation to 404 status page
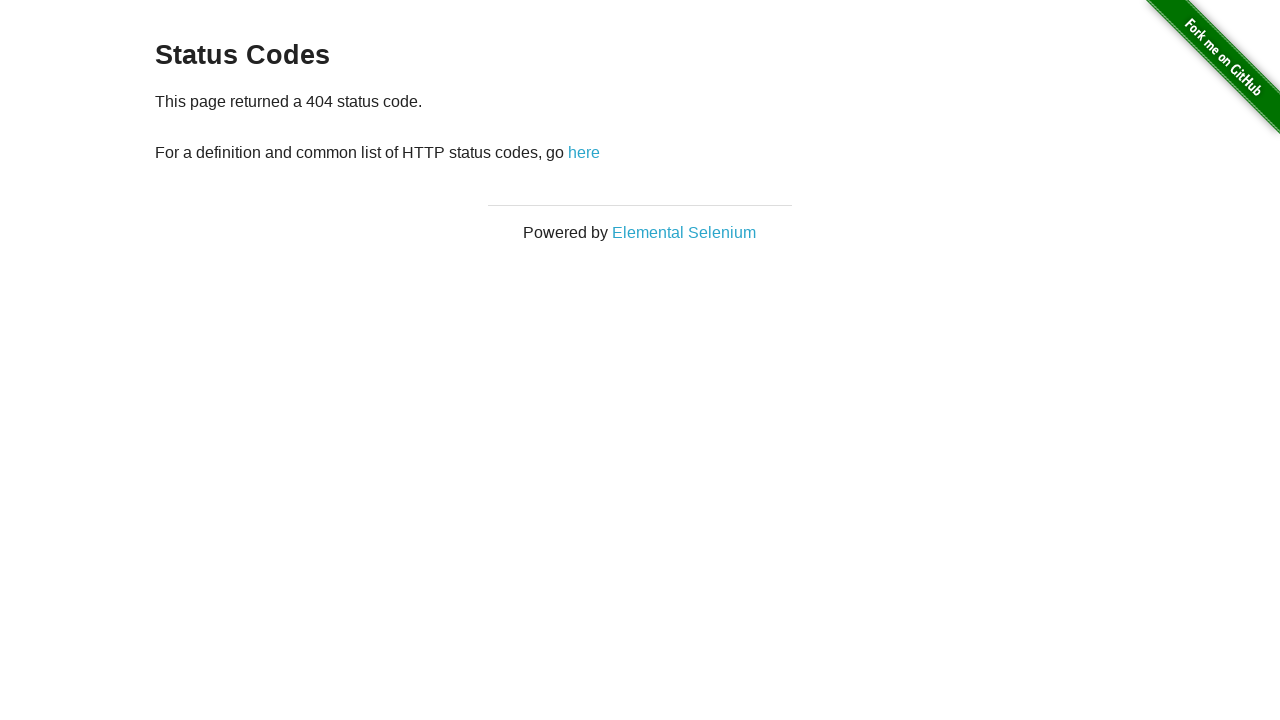

Navigated back to previous page
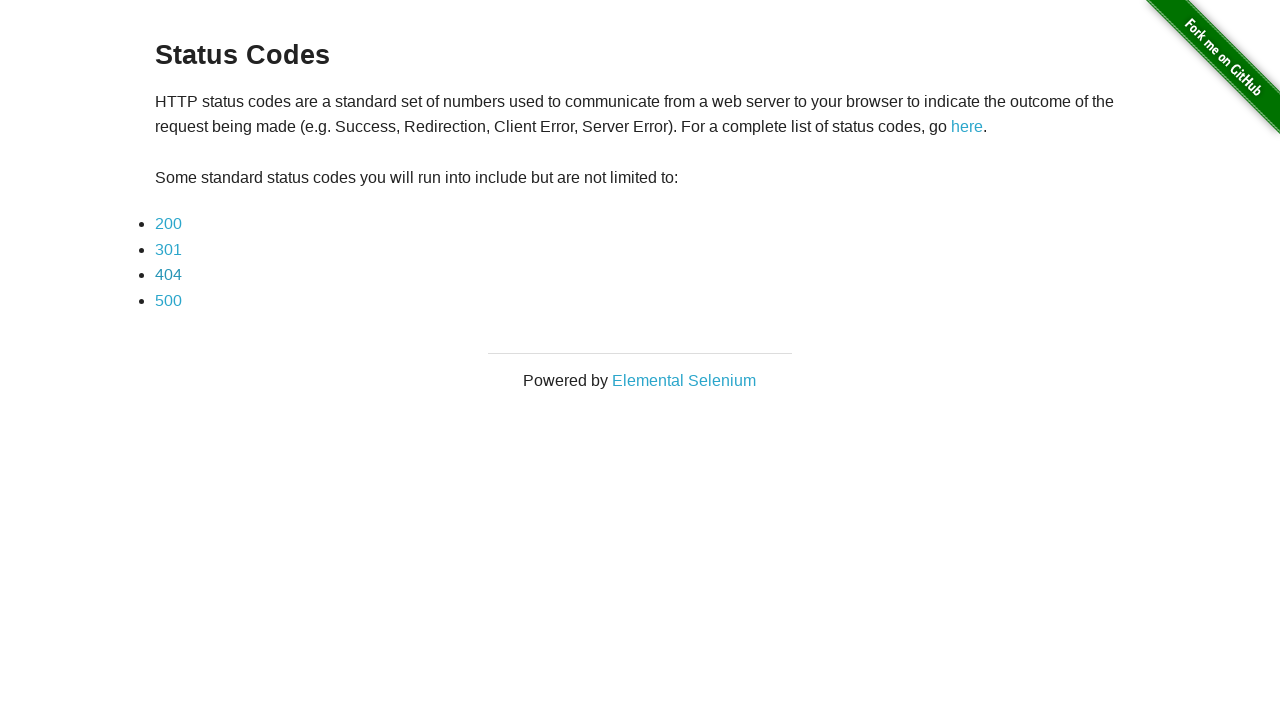

Confirmed 500 status code link is available
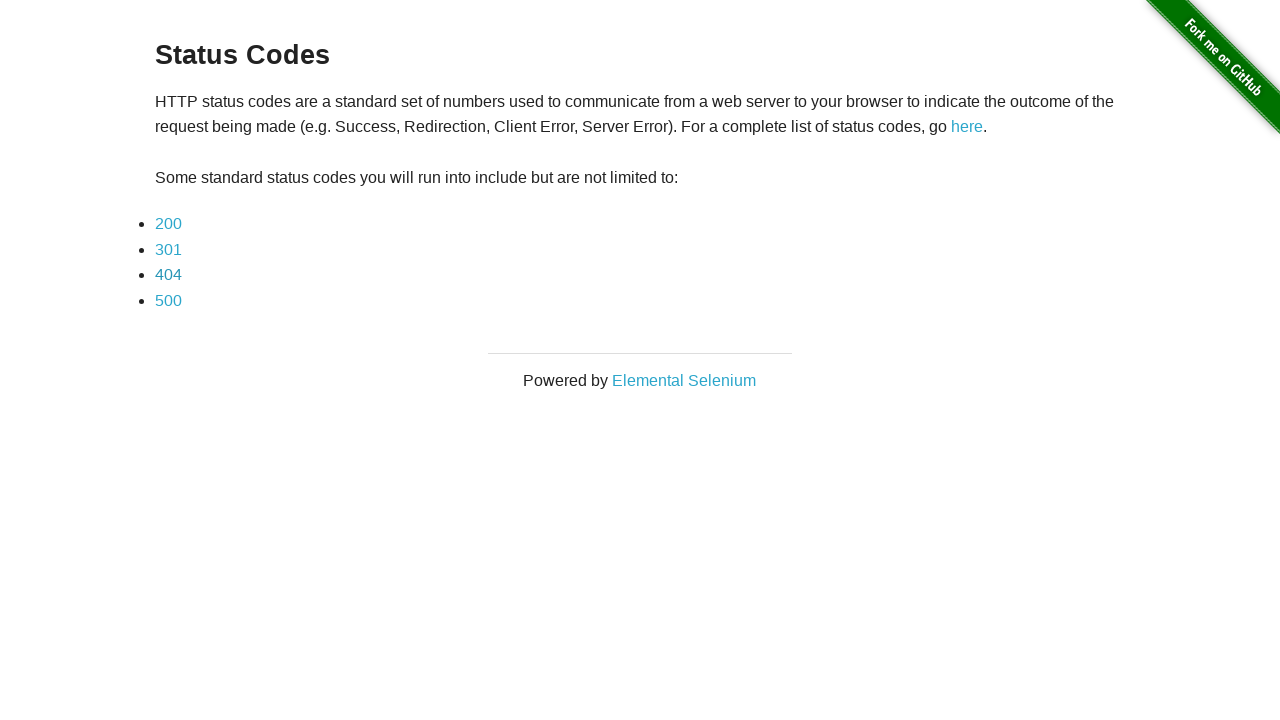

Clicked on 500 status code link at (168, 300) on a:text('500')
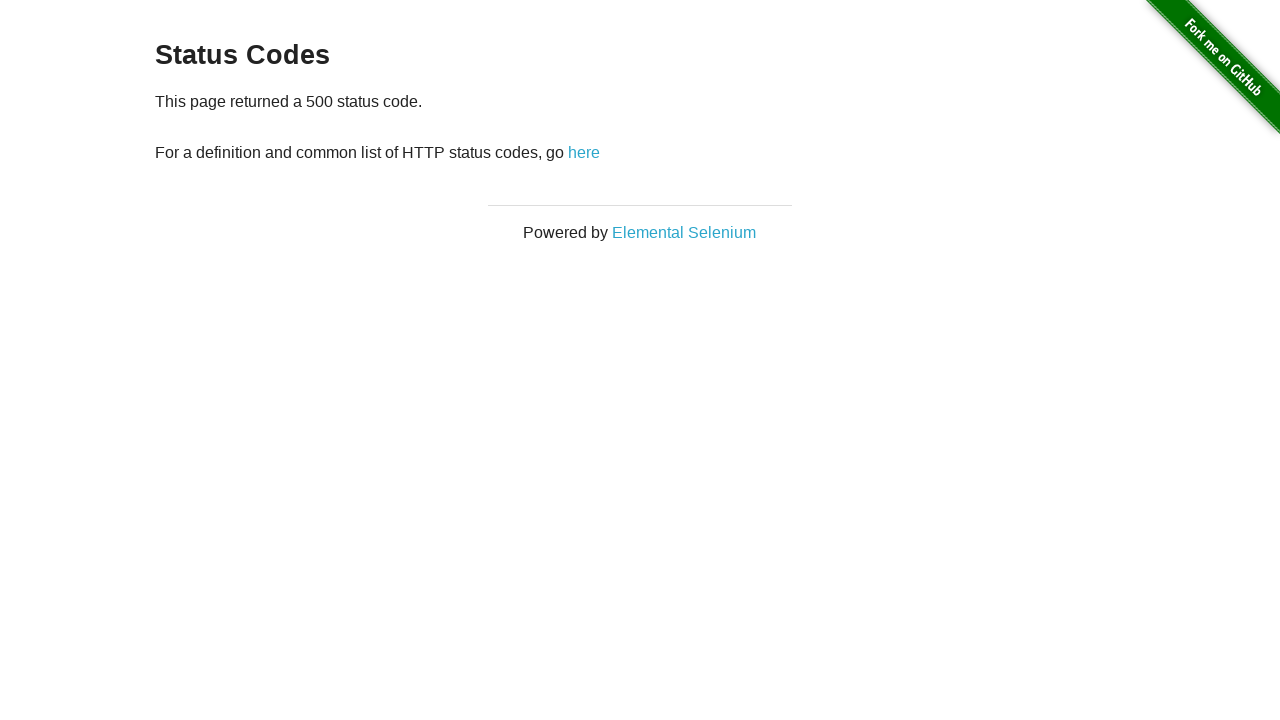

Verified navigation to 500 status page
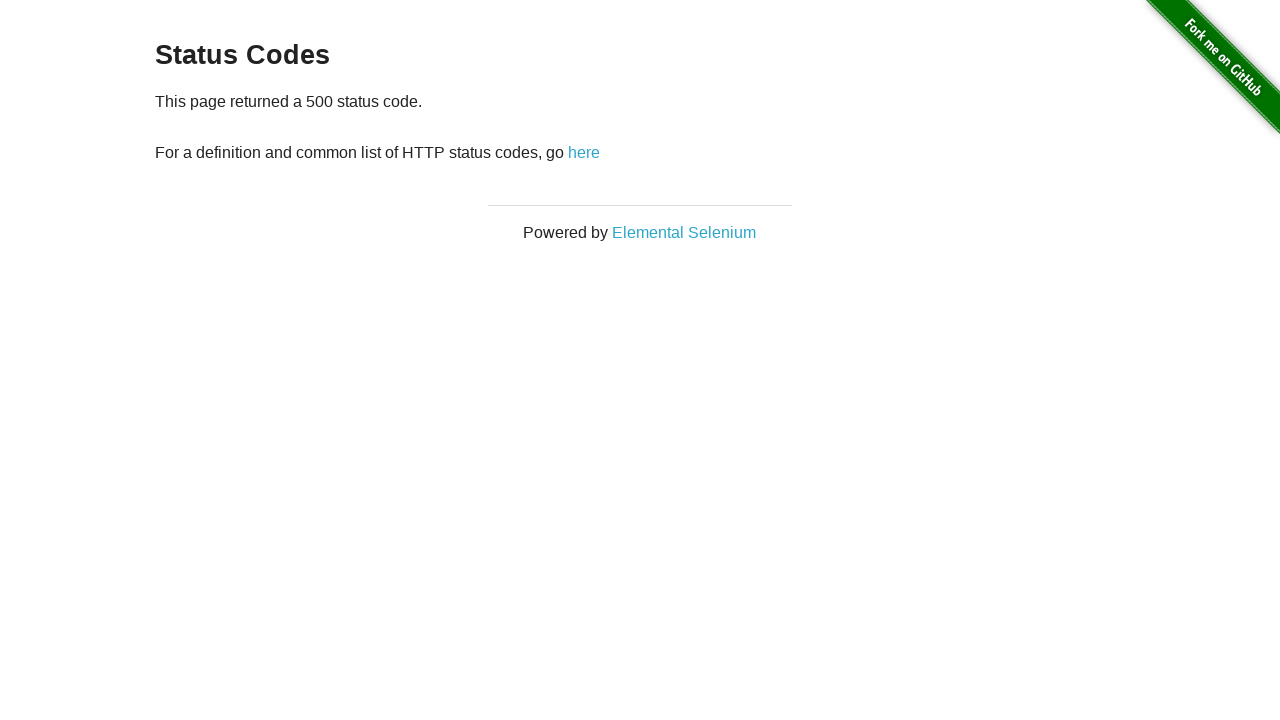

Navigated back to main status codes page
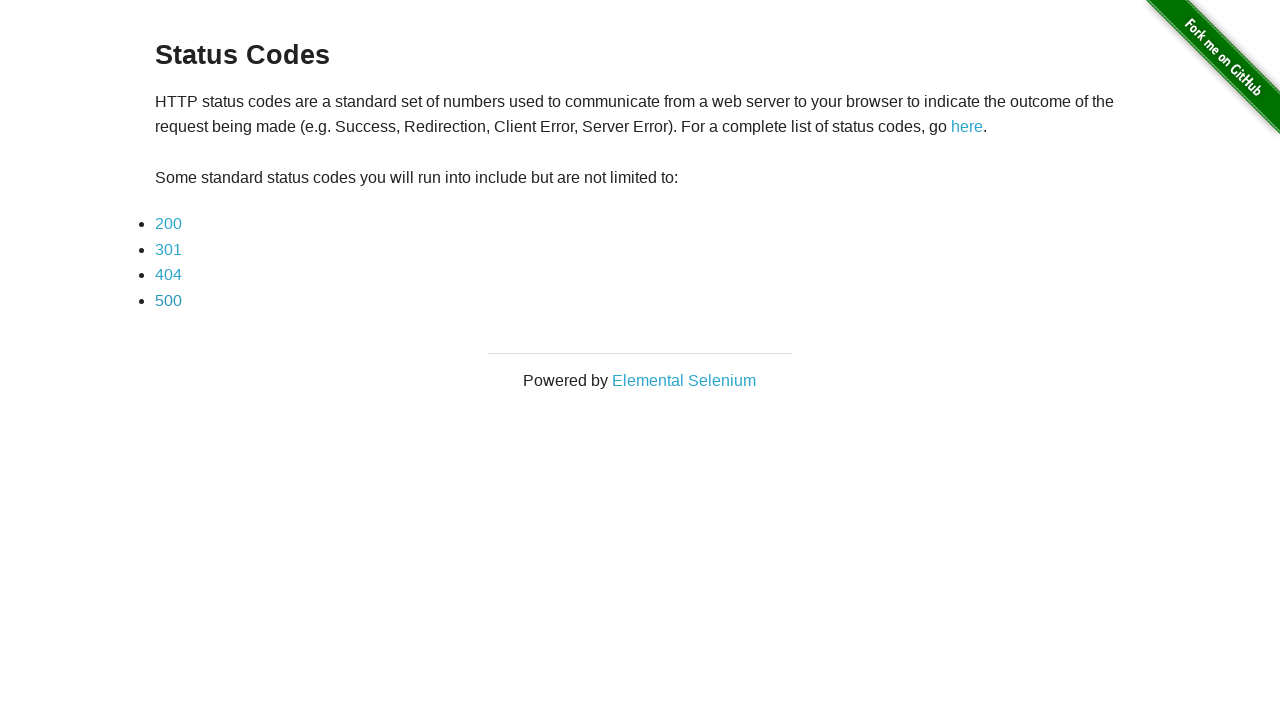

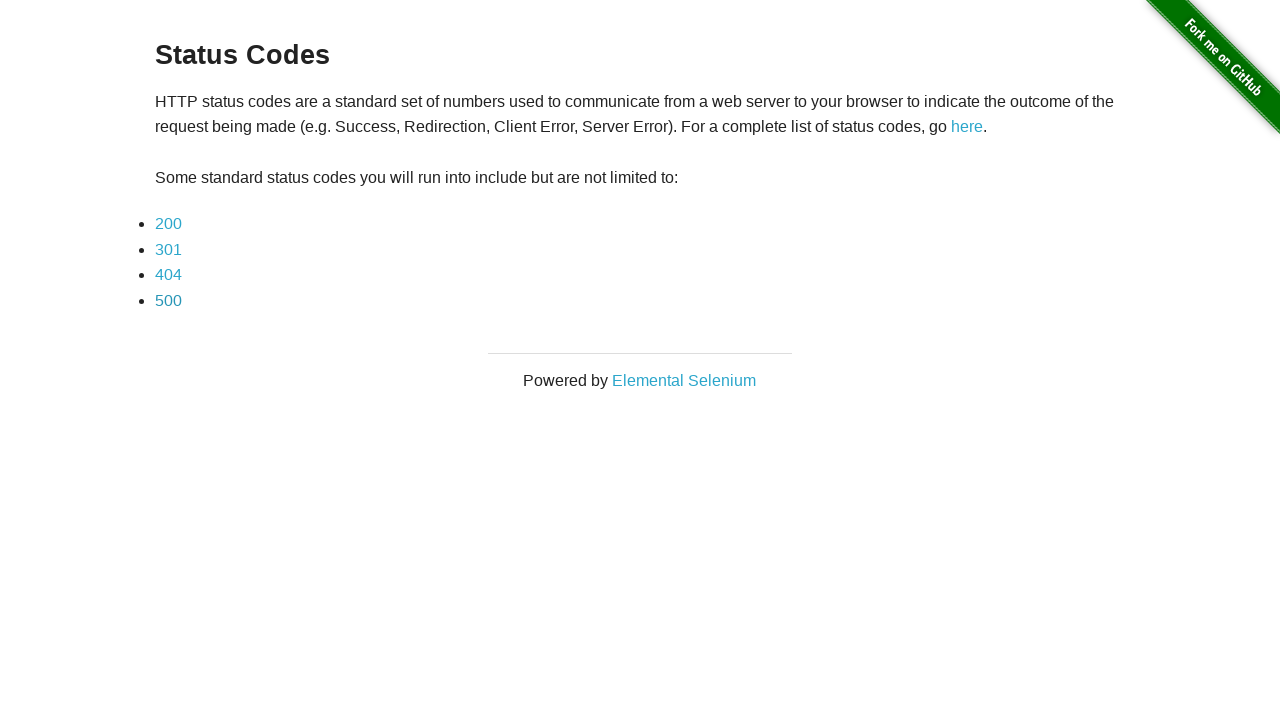